Tests registration form validation when confirm email does not match the email field

Starting URL: https://alada.vn/tai-khoan/dang-ky.html

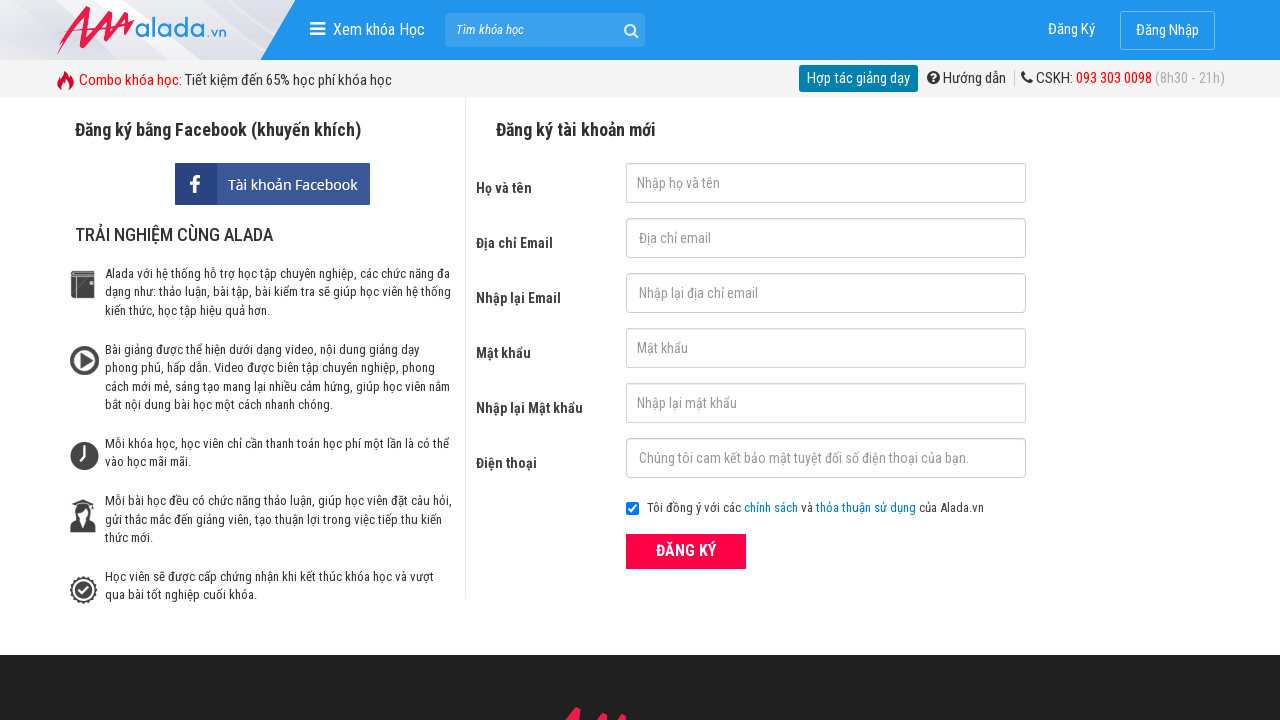

Filled firstname field with 'Ngan Nguyen' on input#txtFirstname
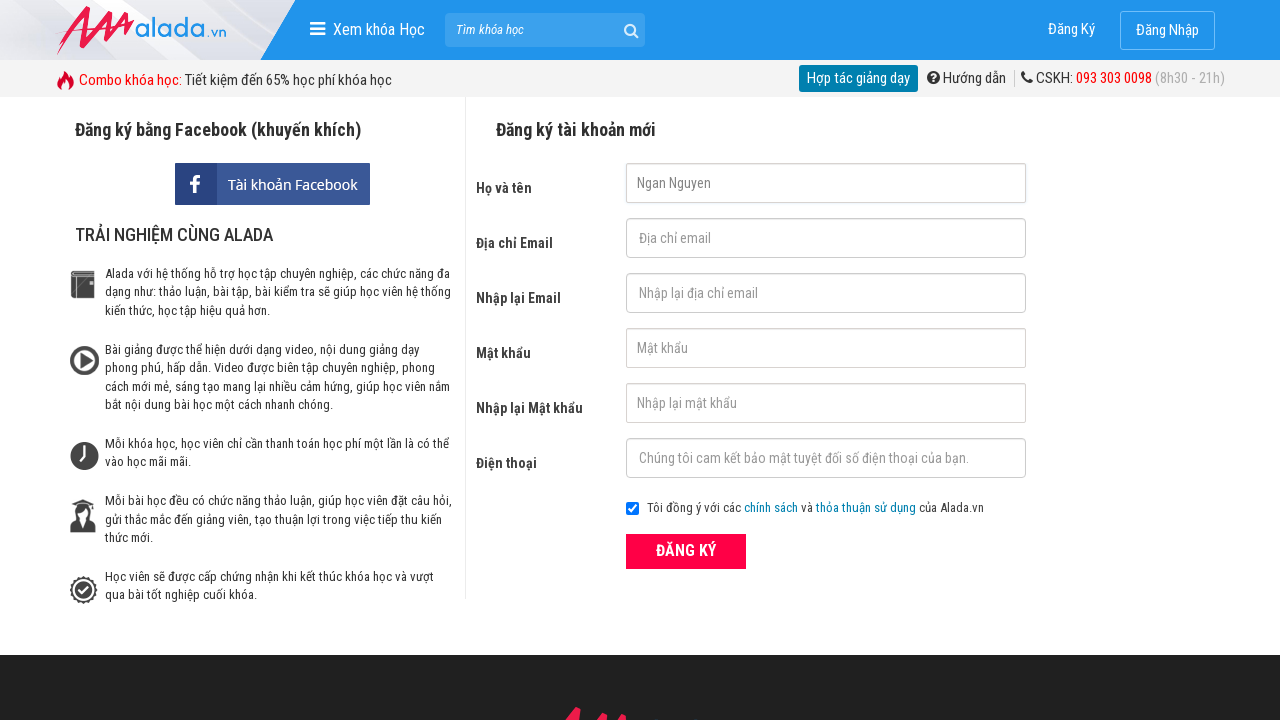

Filled email field with 'abc@gmail.com' on input#txtEmail
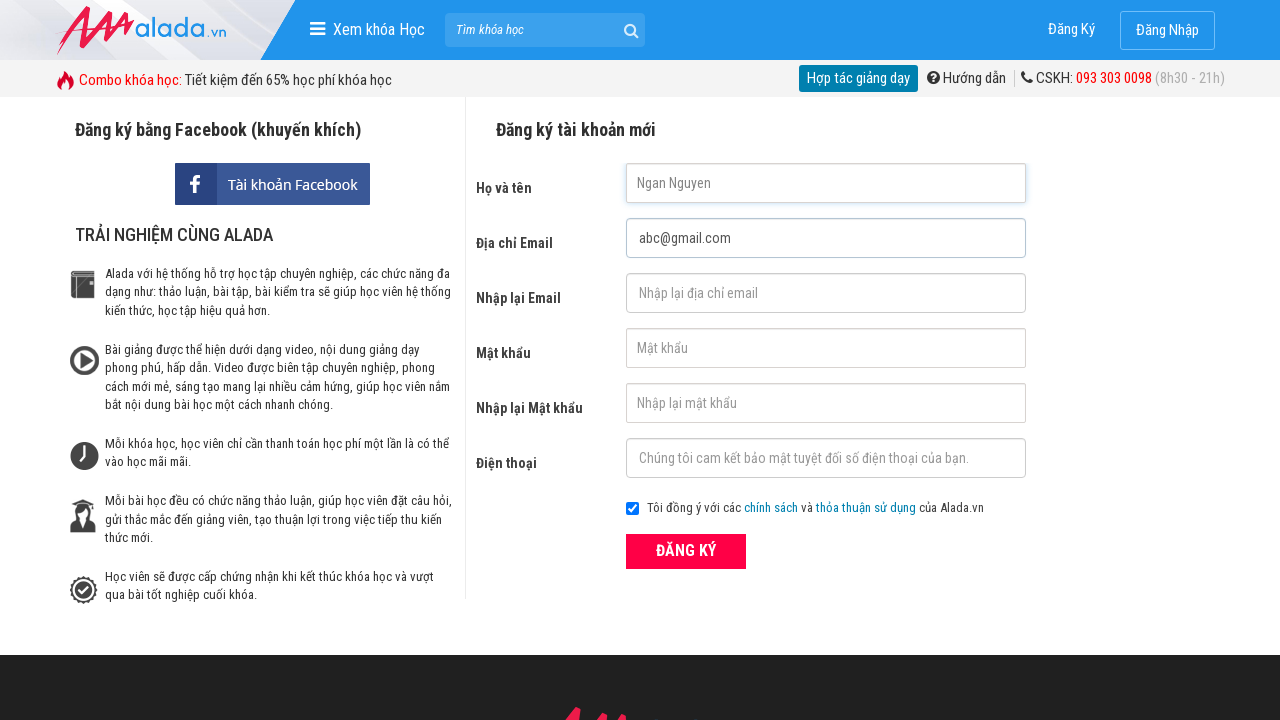

Filled confirm email field with different email 'abc@gmail.net' on input#txtCEmail
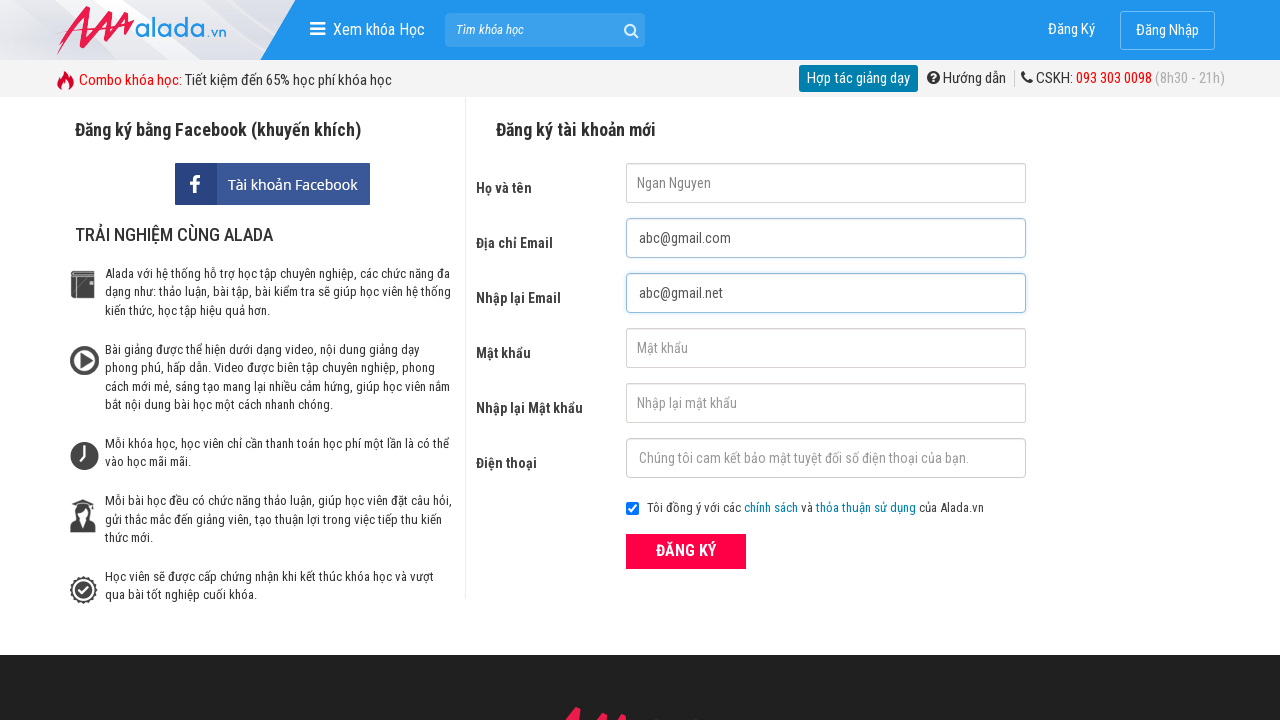

Filled password field with 'abcdef' on input#txtPassword
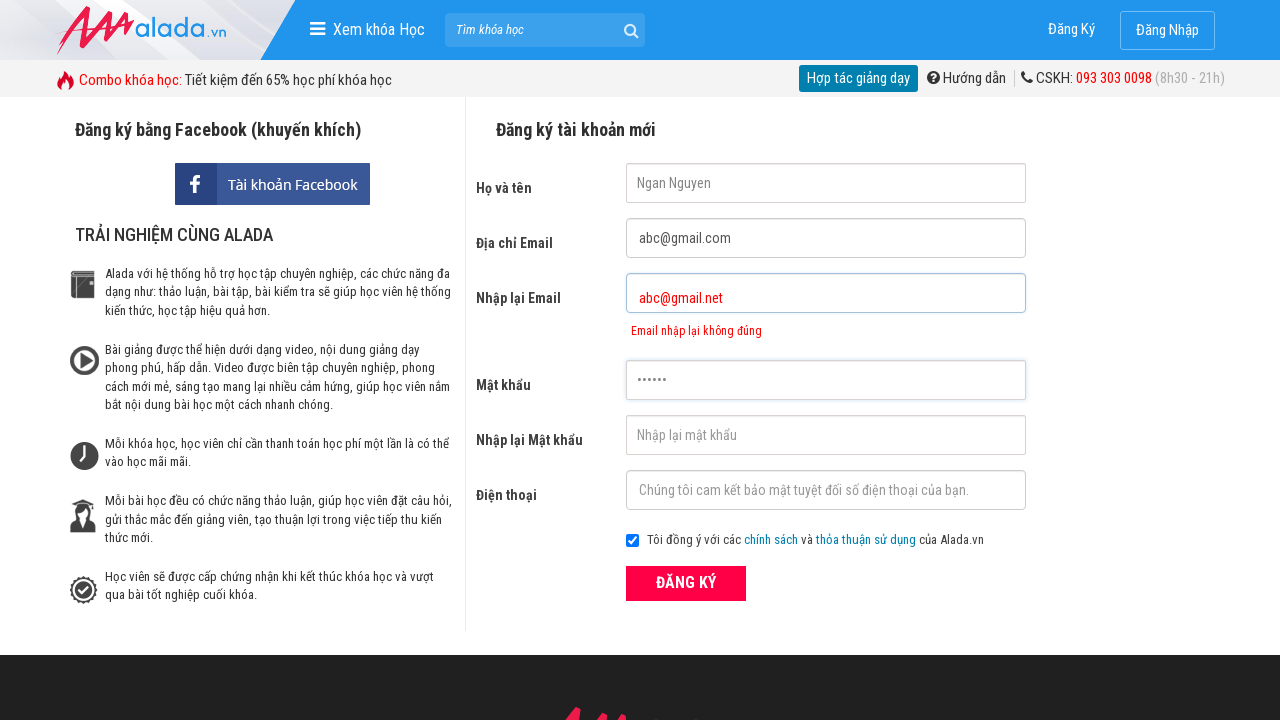

Filled confirm password field with 'abcdef' on input#txtCPassword
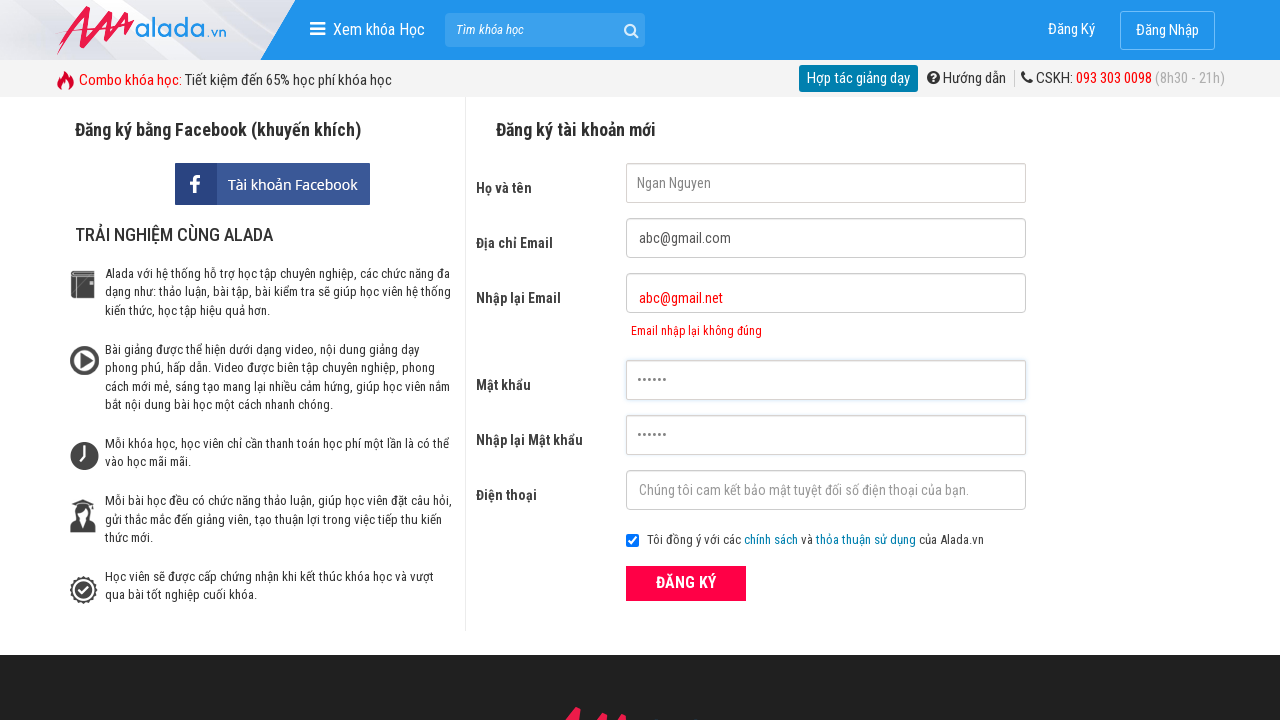

Filled phone number field with '0985637133' on input#txtPhone
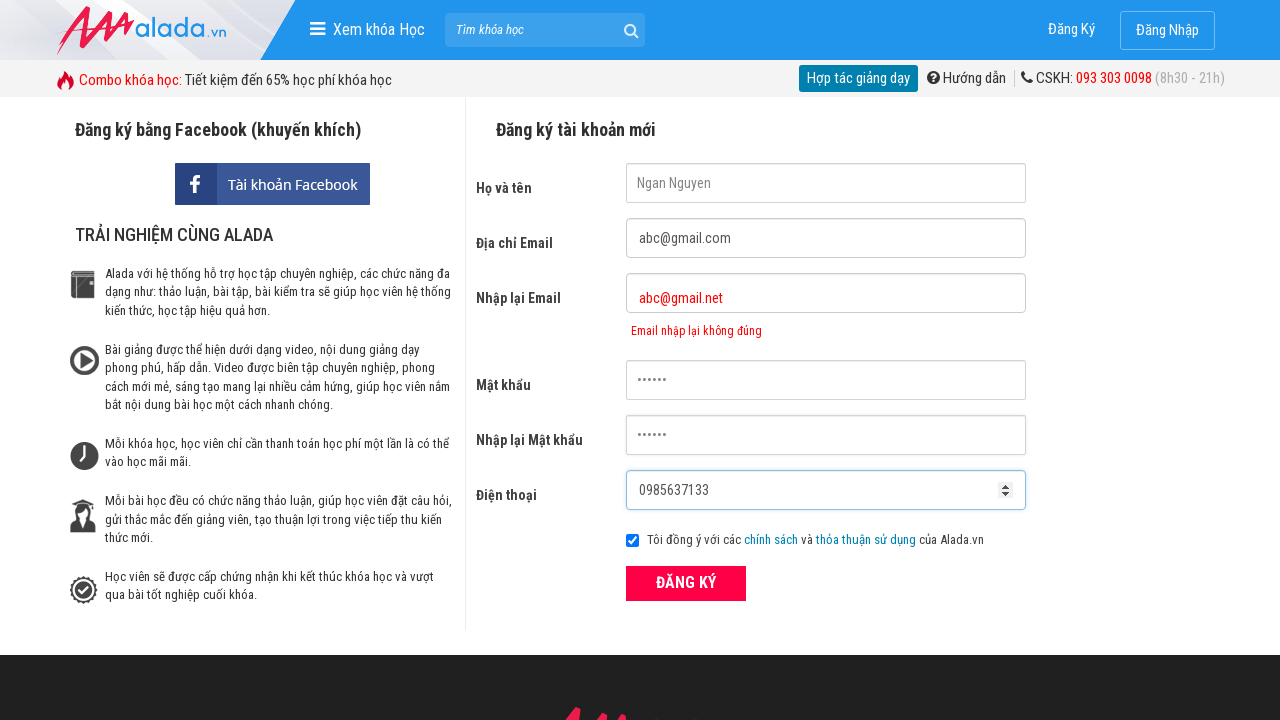

Clicked submit button to attempt registration at (686, 583) on button[type='submit']
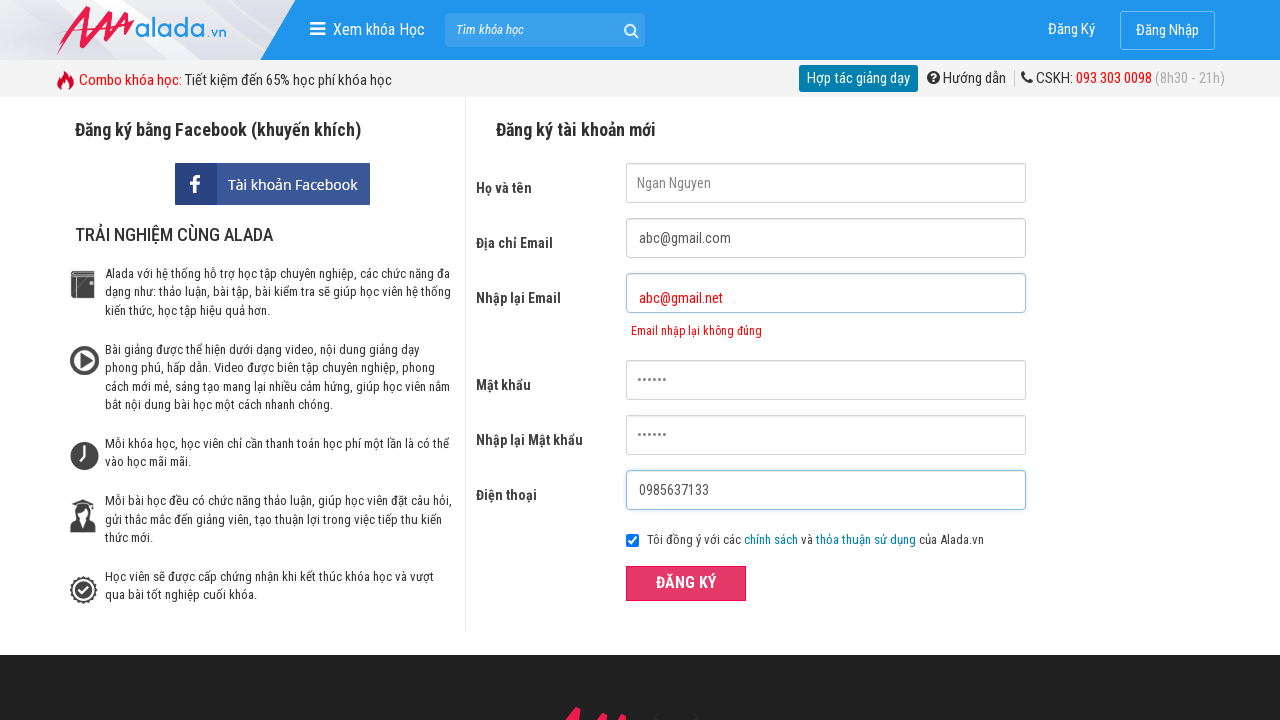

Confirm email error message appeared, validating that mismatched emails are rejected
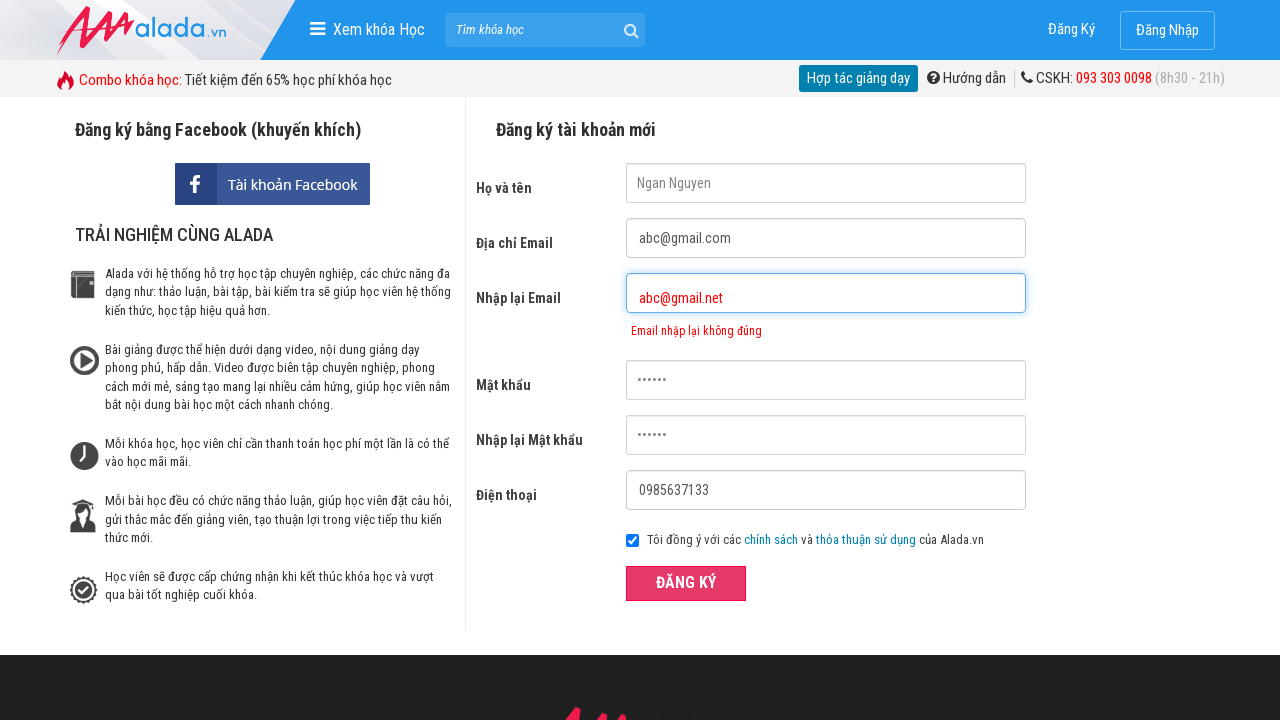

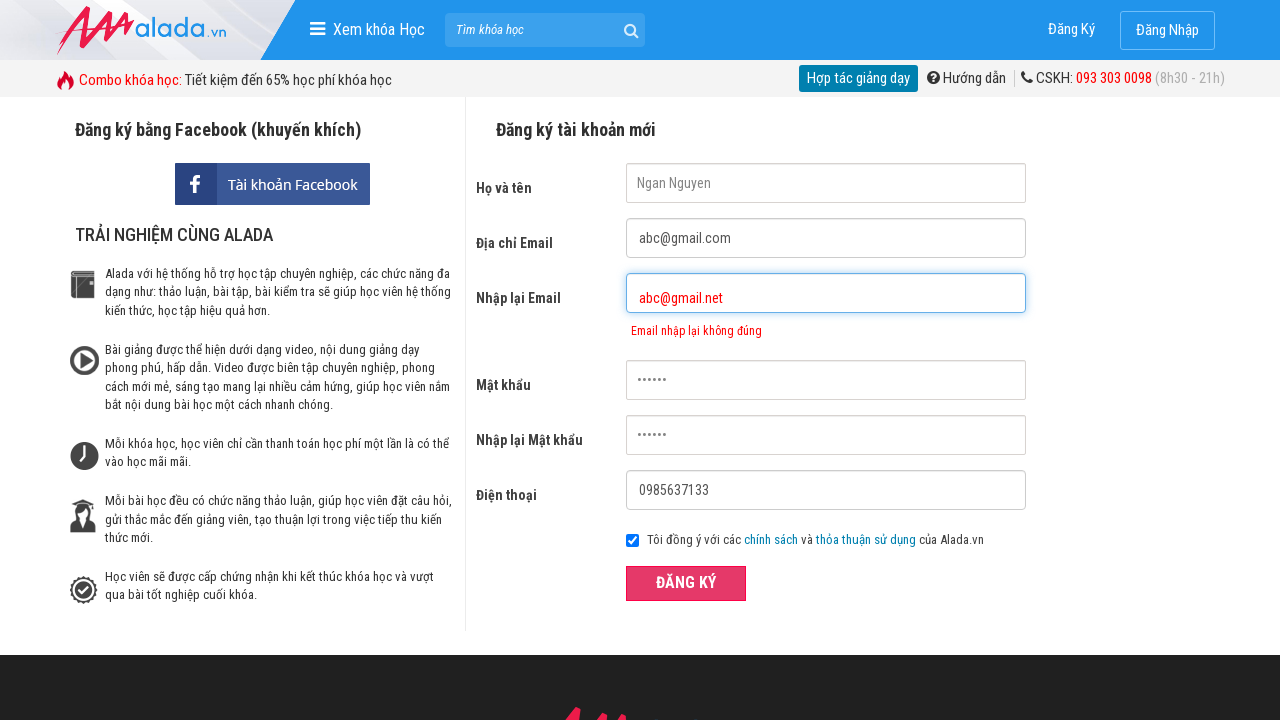